Parameterized test that fills a search field with different names (Mike, Judy, Peter, James, Alice)

Starting URL: http://zero.webappsecurity.com/index.html

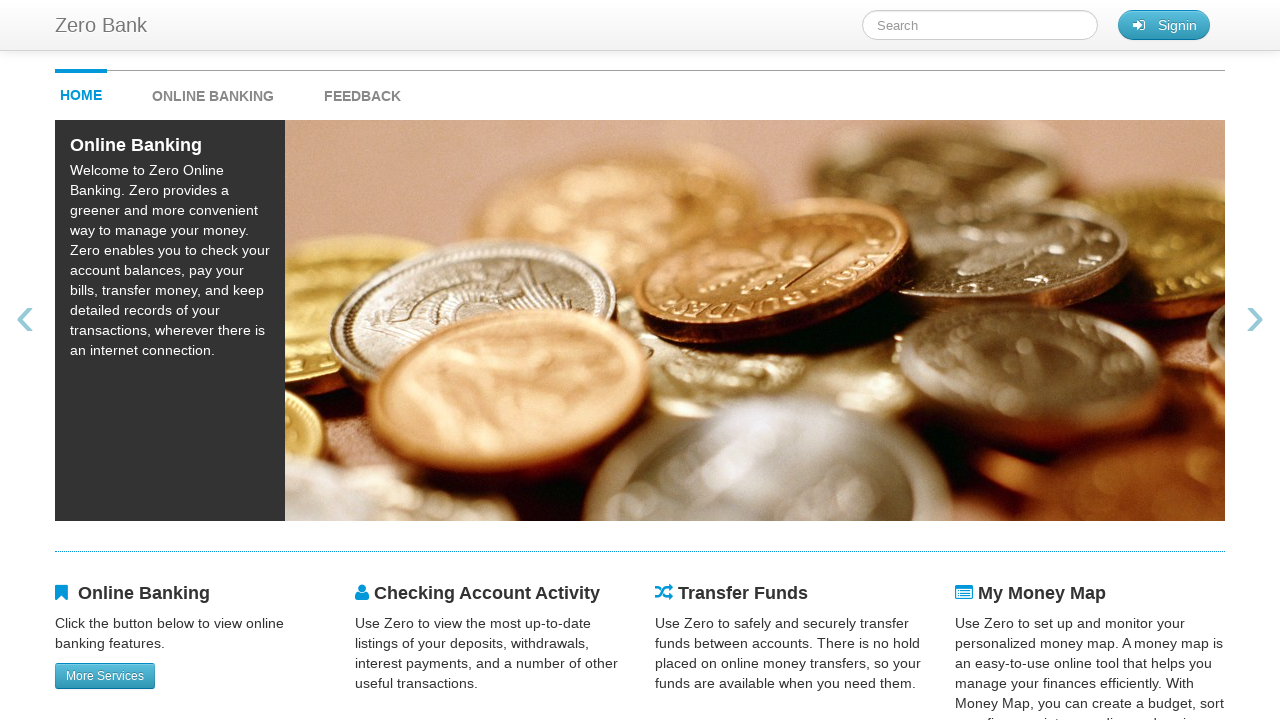

Filled search field with 'Mike' on #searchTerm
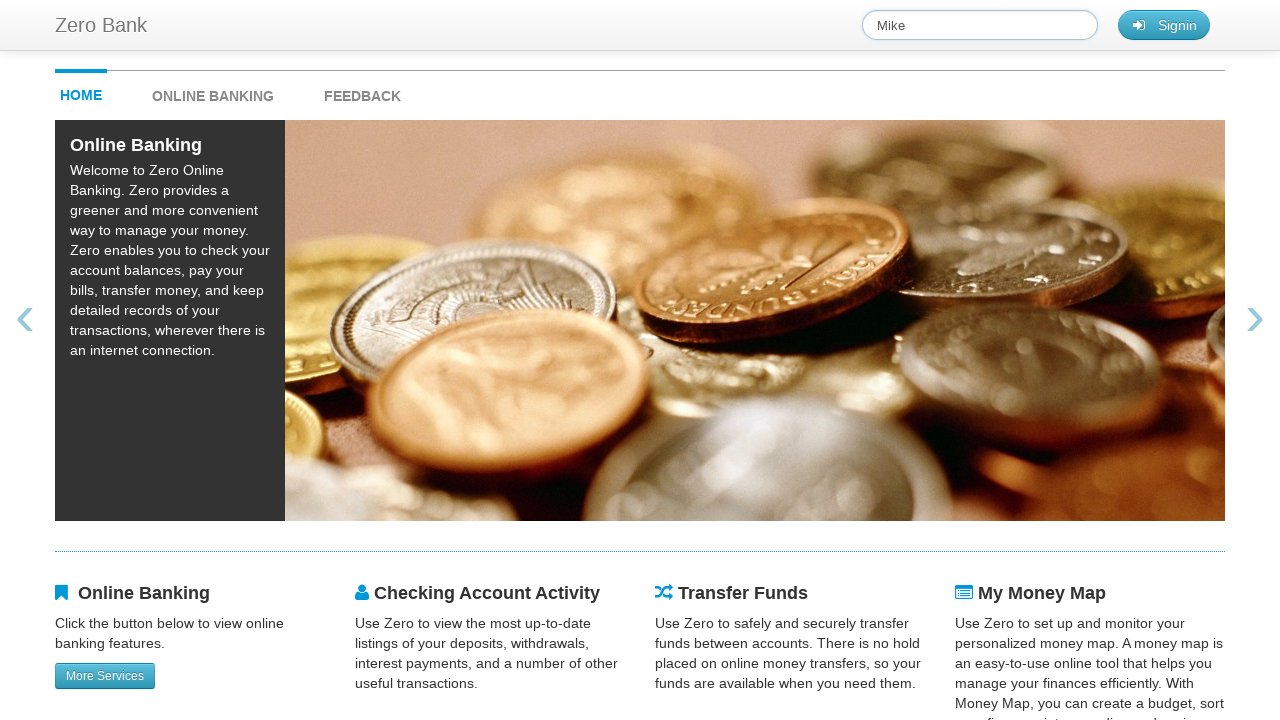

Waited 1000ms for search to process
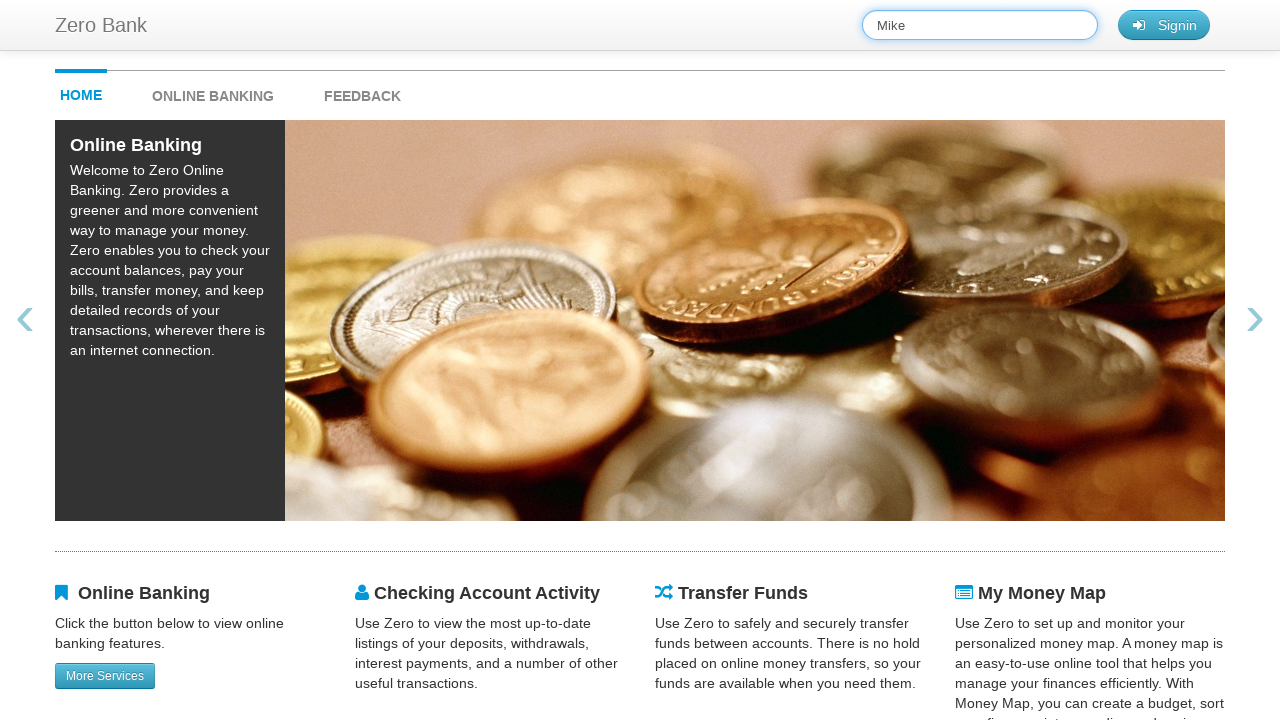

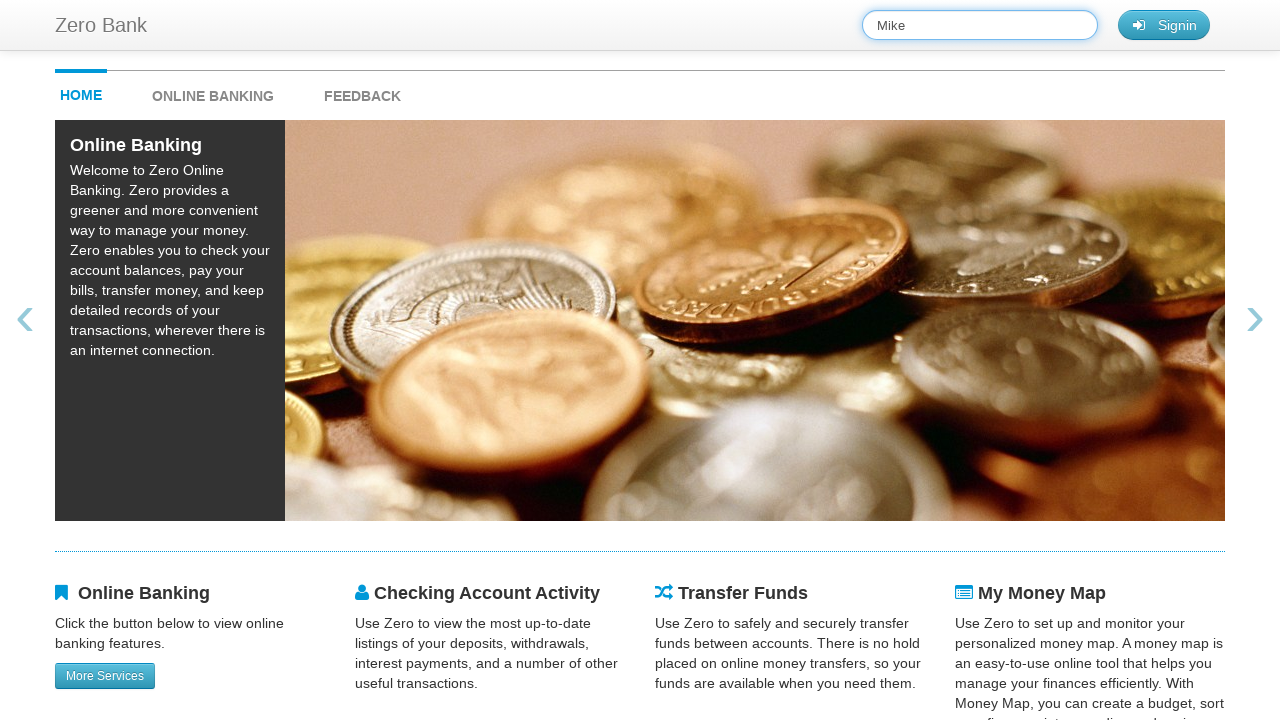